Tests unmarking todo items as complete by unchecking their checkboxes

Starting URL: https://demo.playwright.dev/todomvc

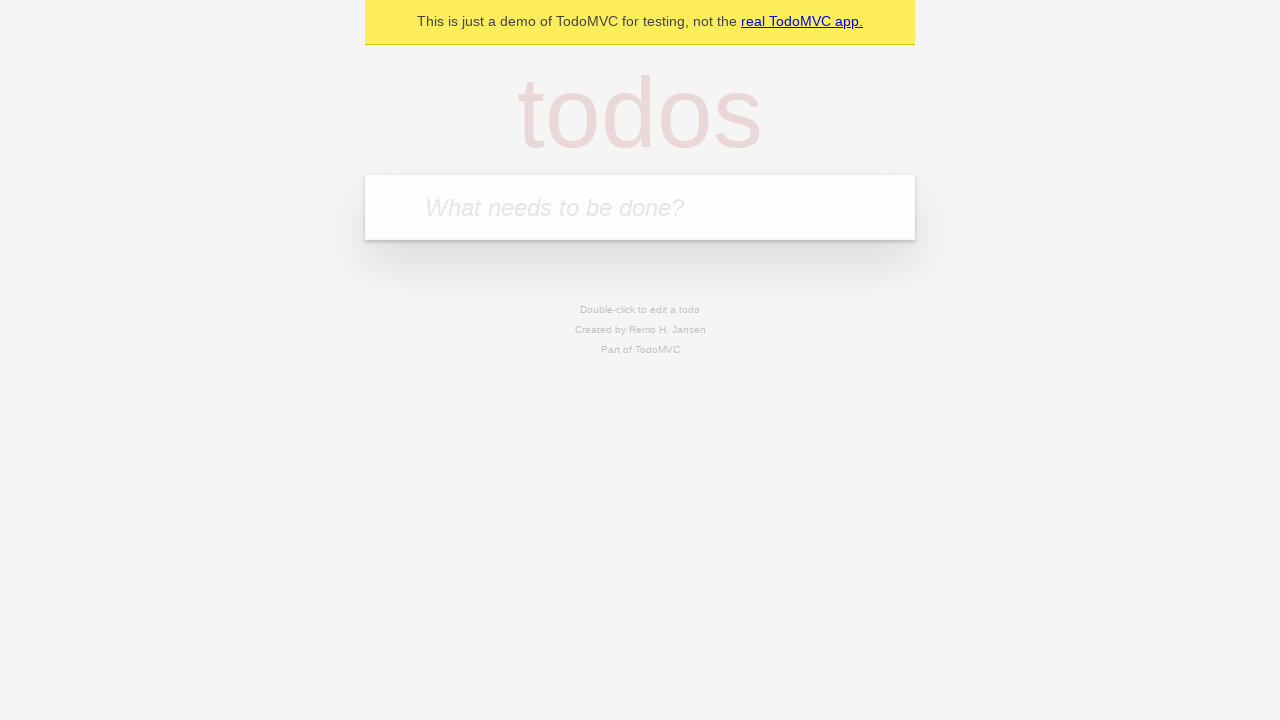

Filled input field with 'buy some cheese' on internal:attr=[placeholder="What needs to be done?"i]
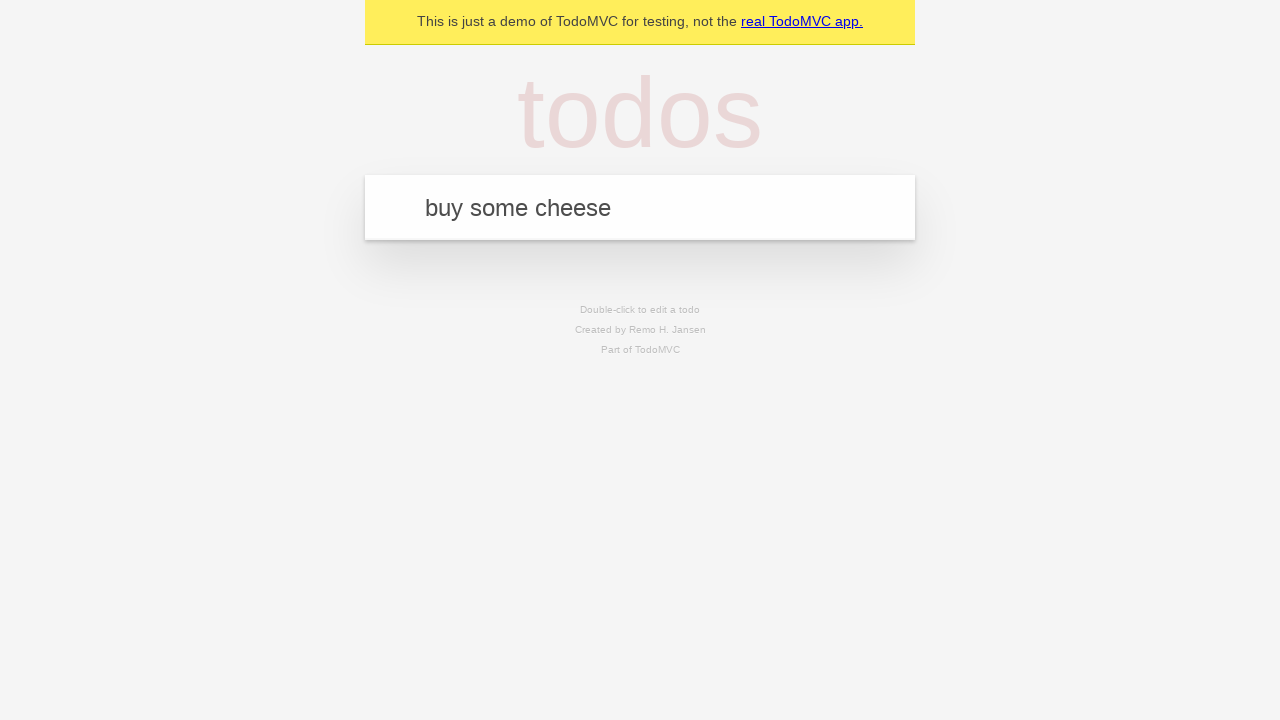

Pressed Enter to add first todo item on internal:attr=[placeholder="What needs to be done?"i]
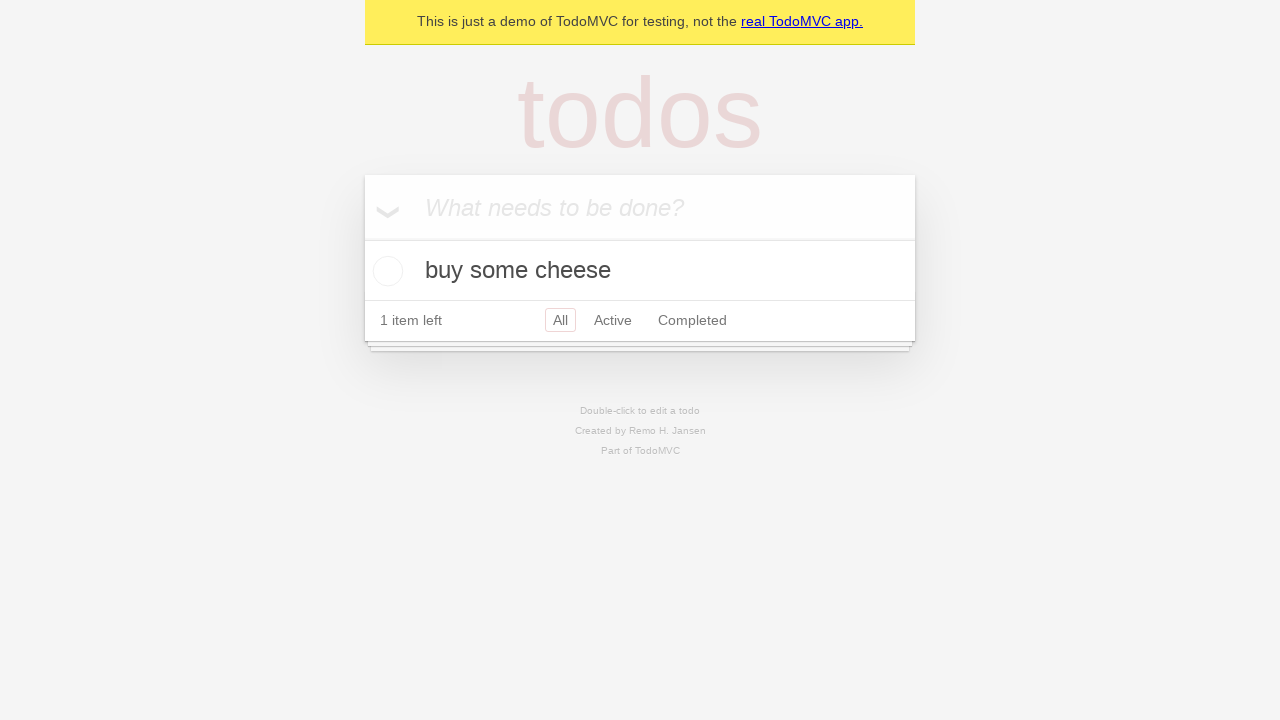

Filled input field with 'feed the cat' on internal:attr=[placeholder="What needs to be done?"i]
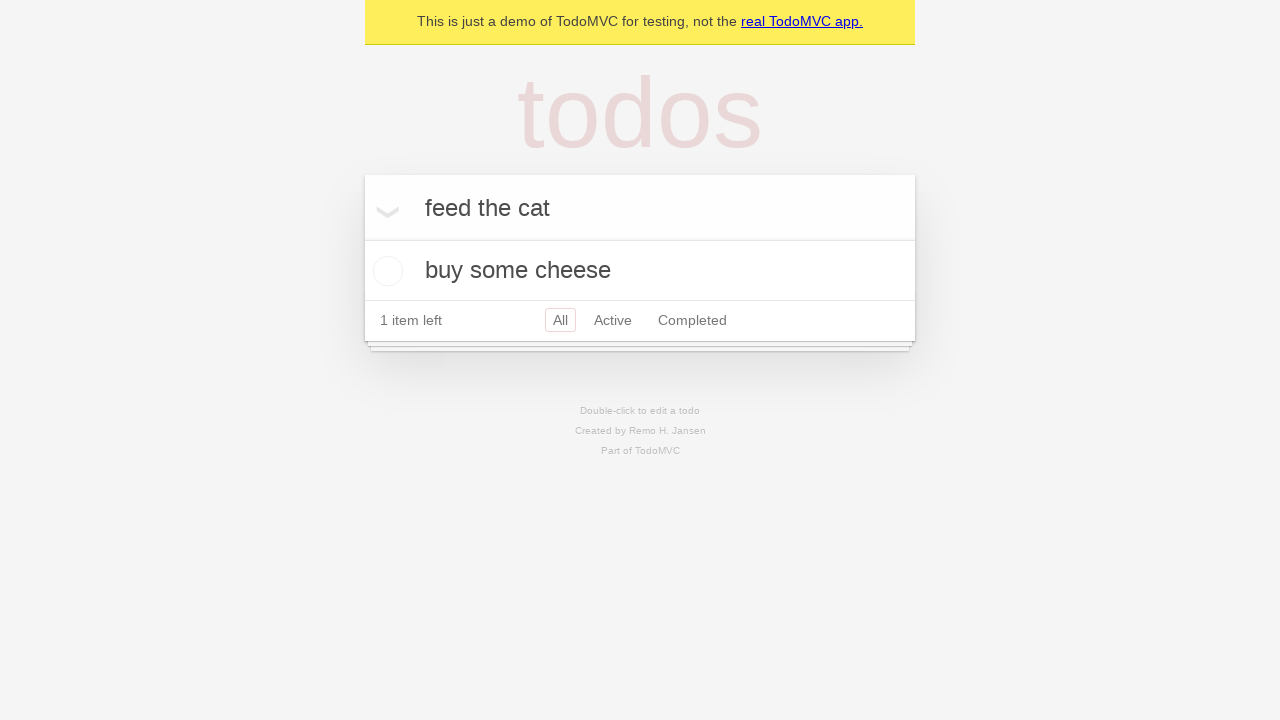

Pressed Enter to add second todo item on internal:attr=[placeholder="What needs to be done?"i]
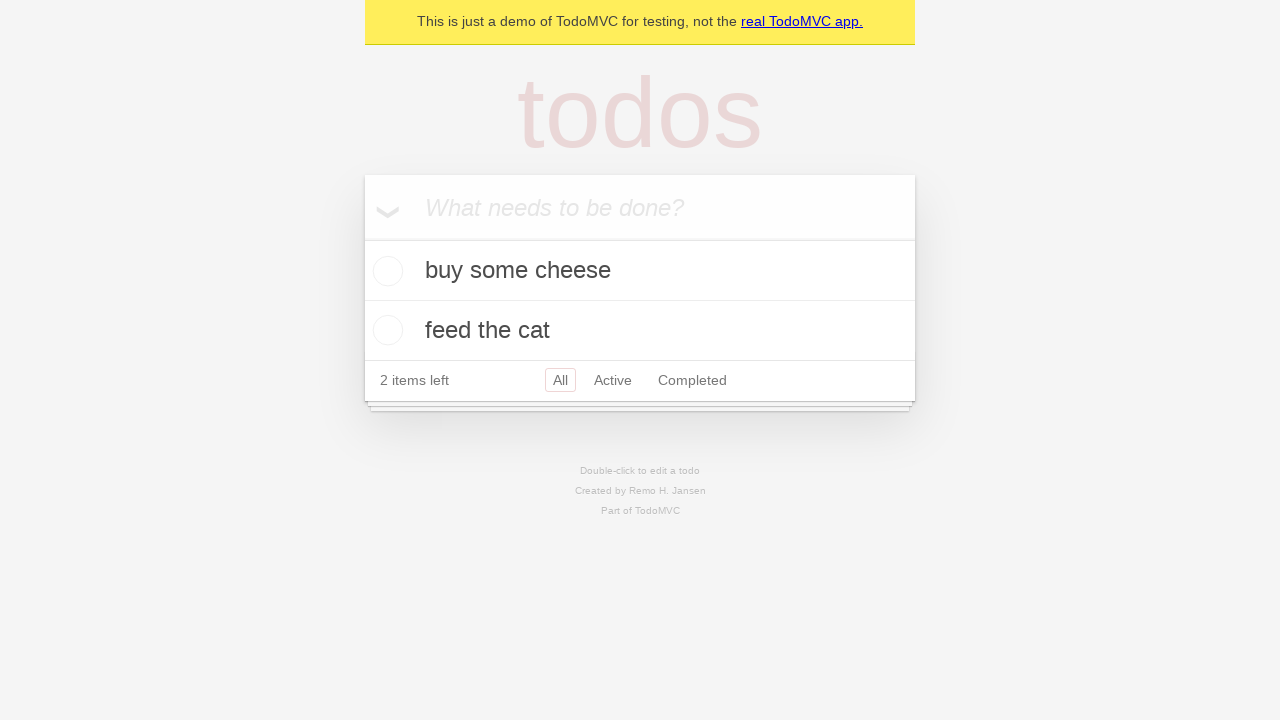

Waited for both todo items to be rendered
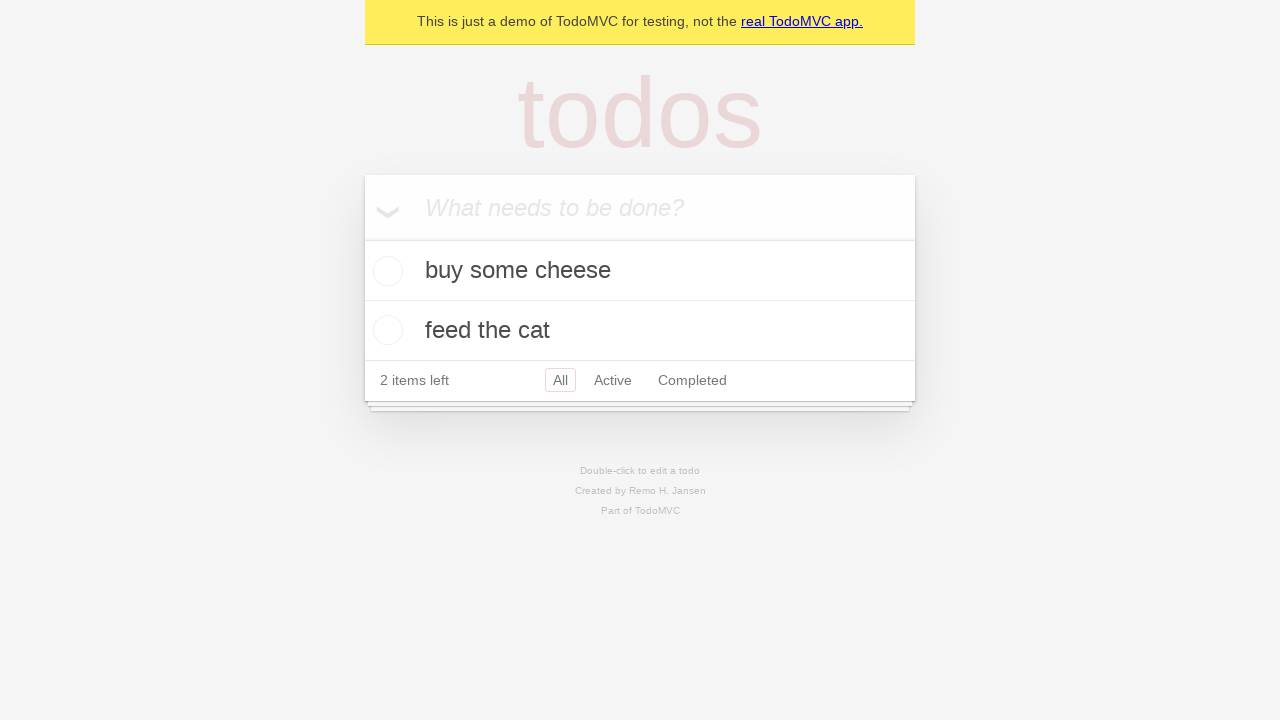

Checked the checkbox for the first todo item at (385, 271) on internal:testid=[data-testid="todo-item"s] >> nth=0 >> internal:role=checkbox
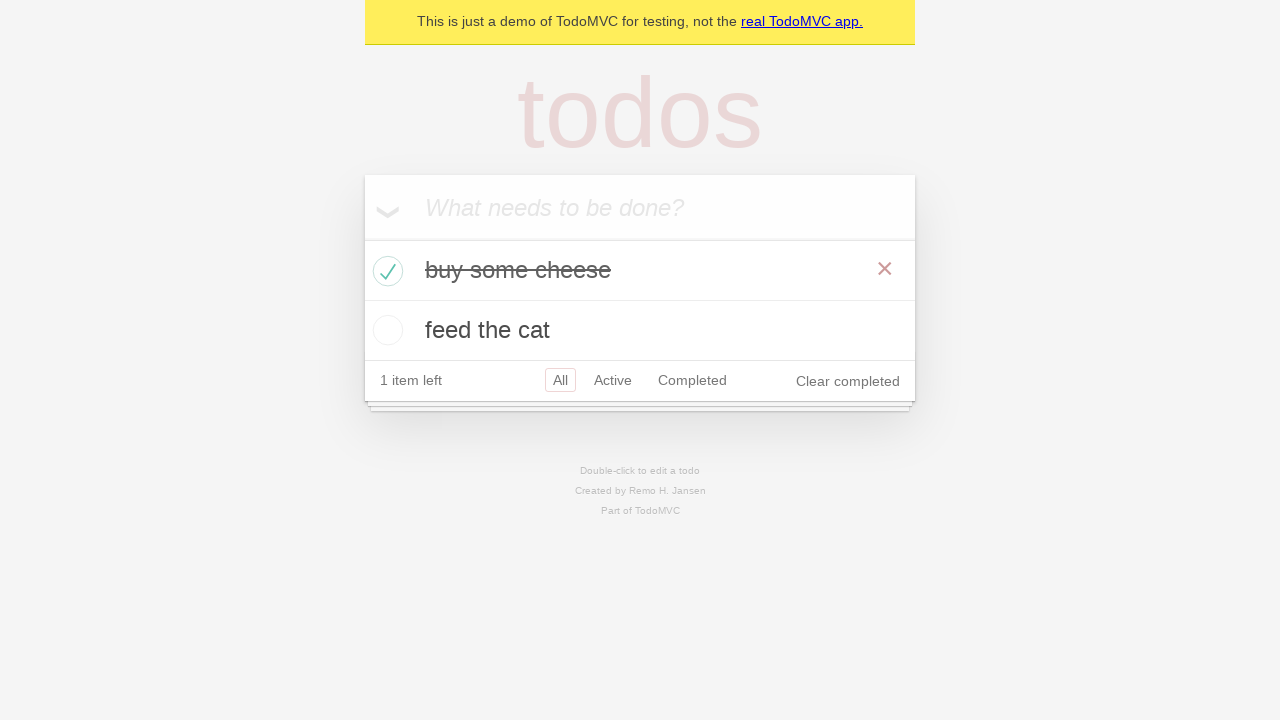

Unchecked the checkbox for the first todo item at (385, 271) on internal:testid=[data-testid="todo-item"s] >> nth=0 >> internal:role=checkbox
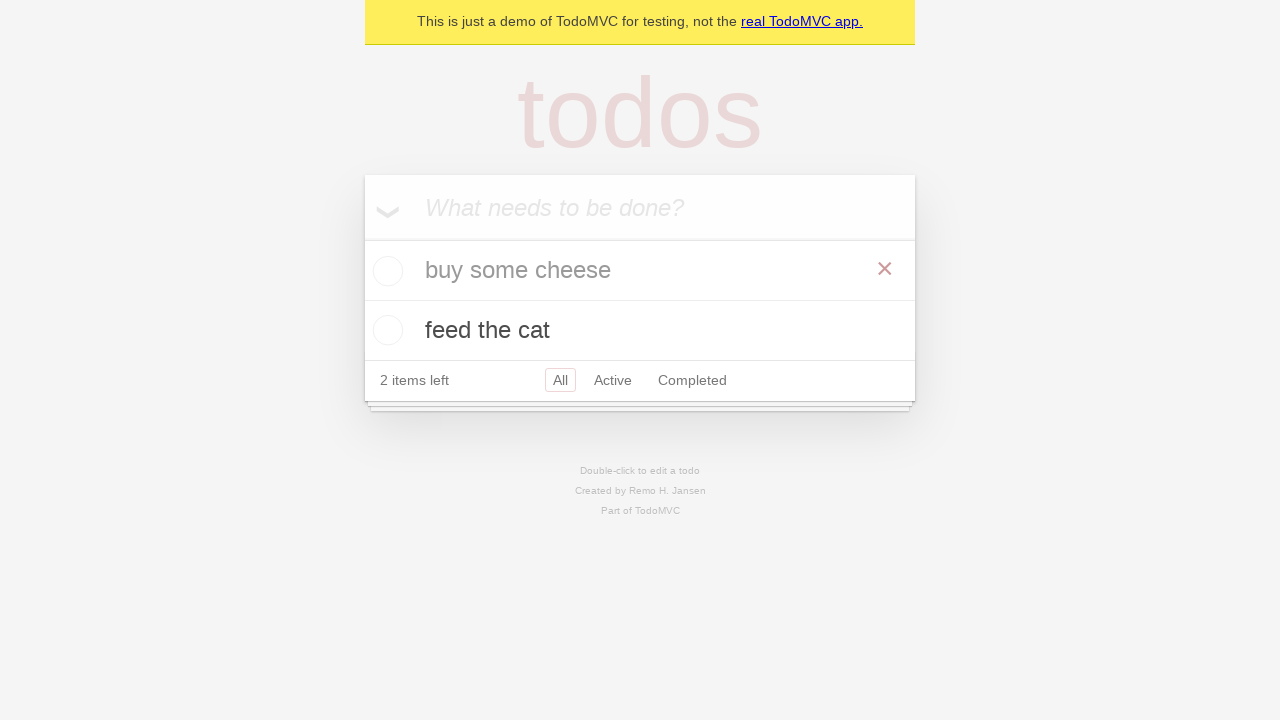

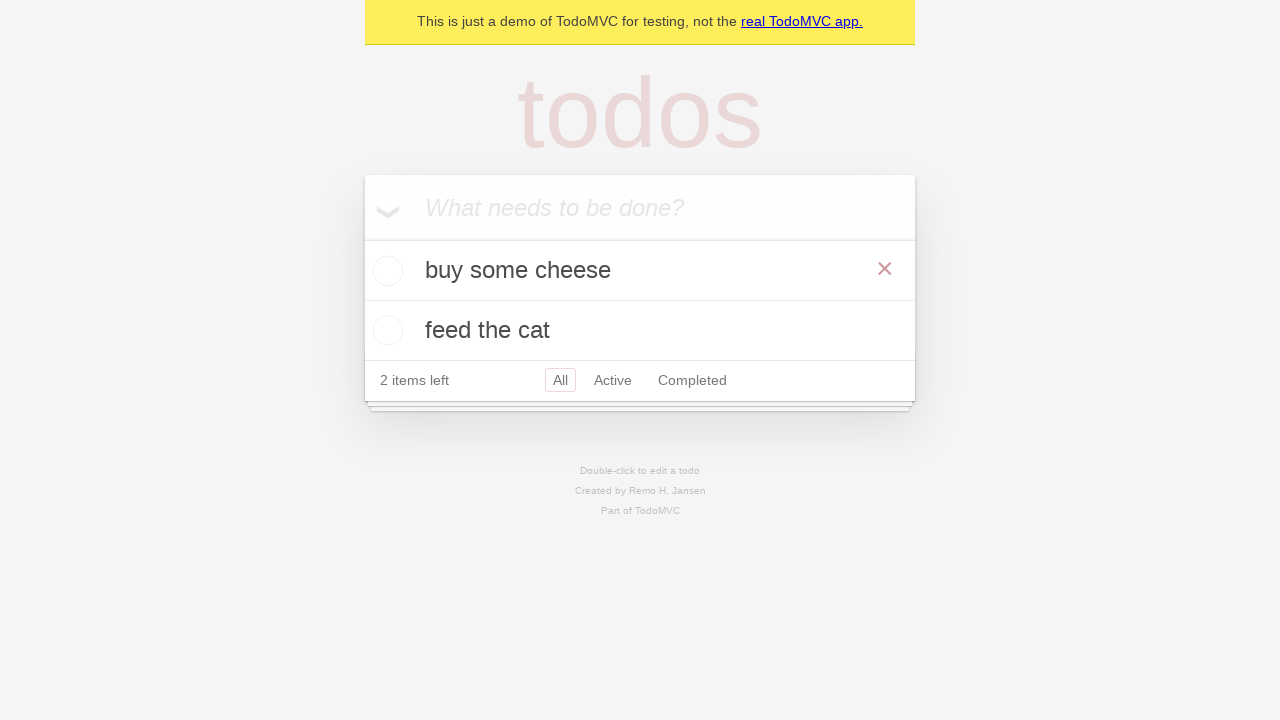